Tests browser back navigation by going to the About page and then navigating back to the home page

Starting URL: https://www.timeanddate.com/

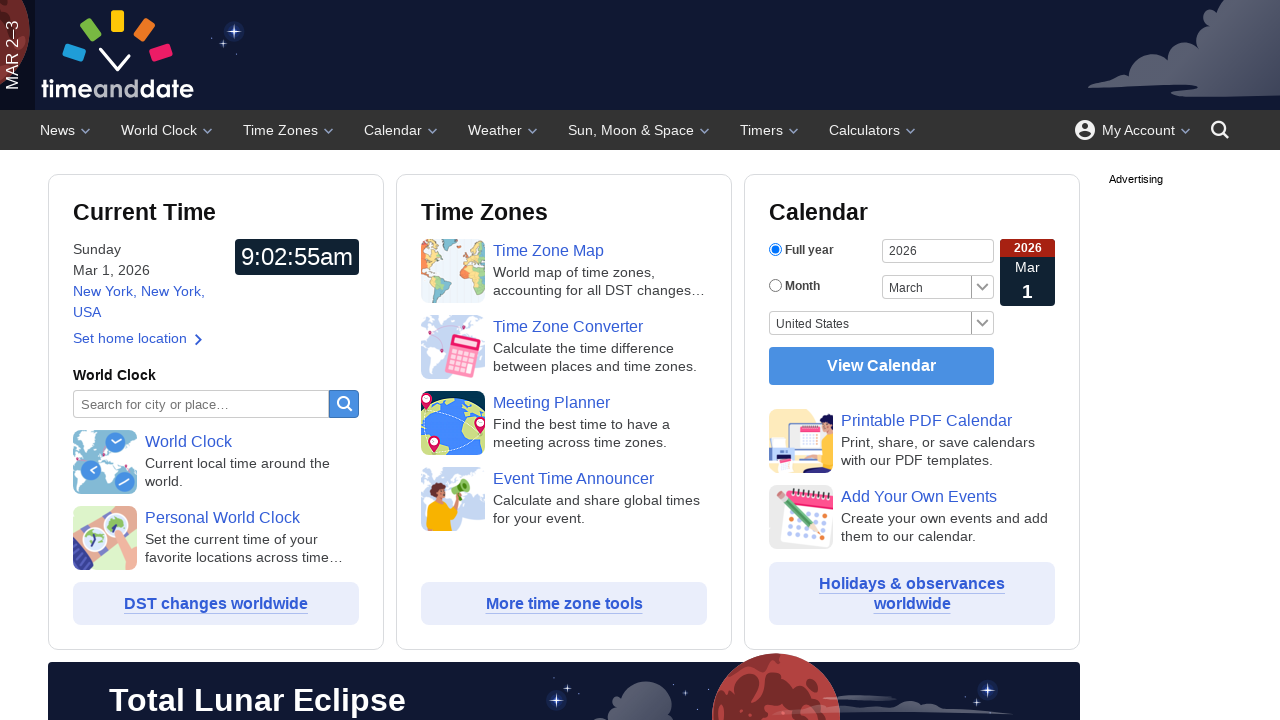

Navigated to About page at https://www.timeanddate.com/company/
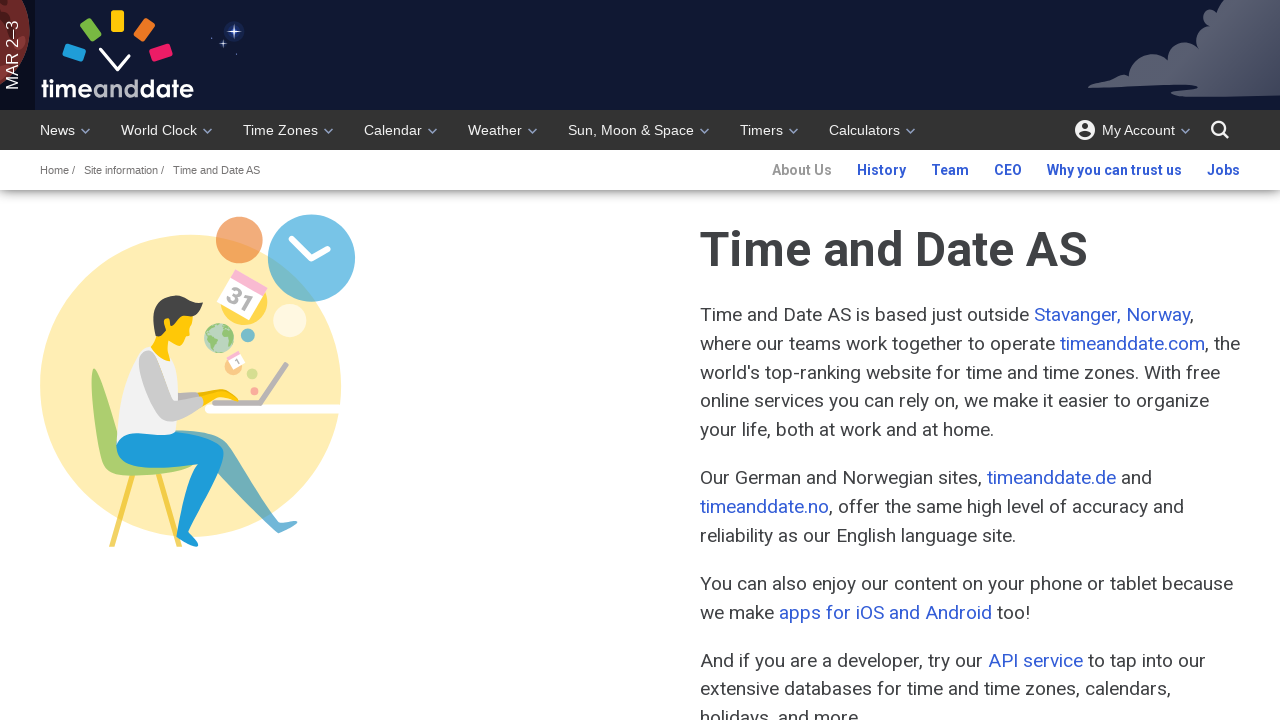

About page DOM content loaded
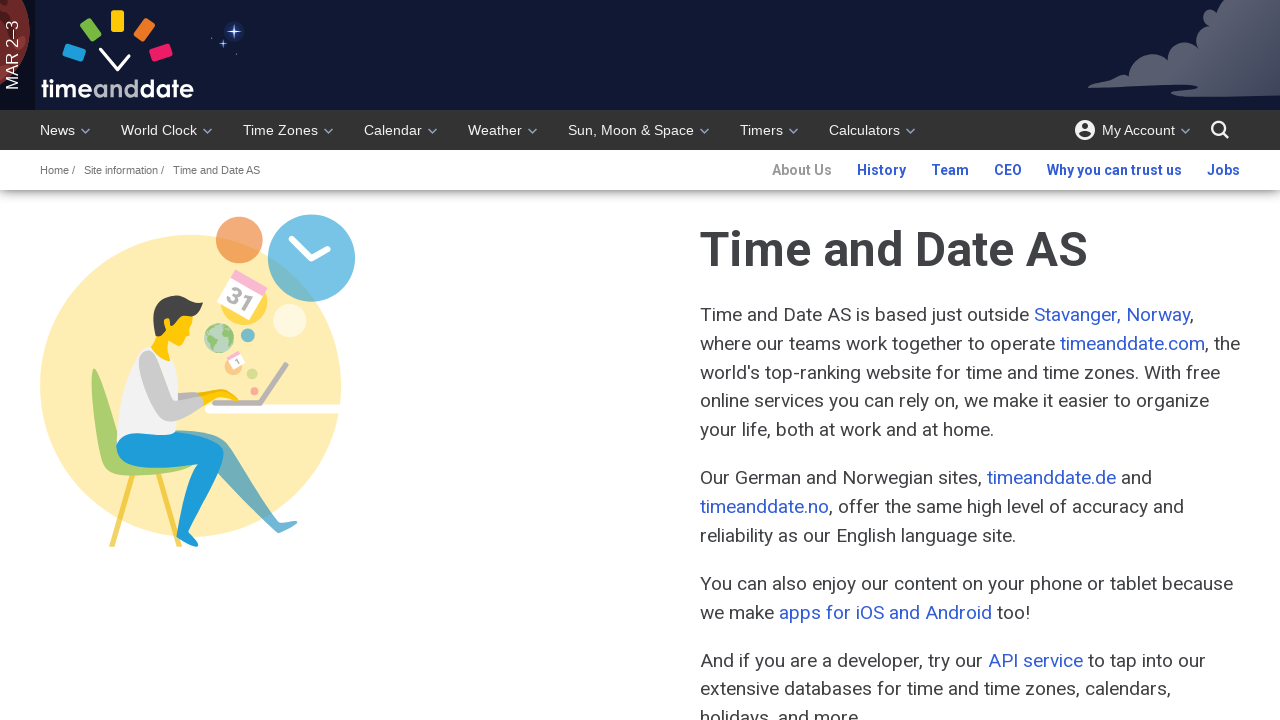

Navigated back using browser back button
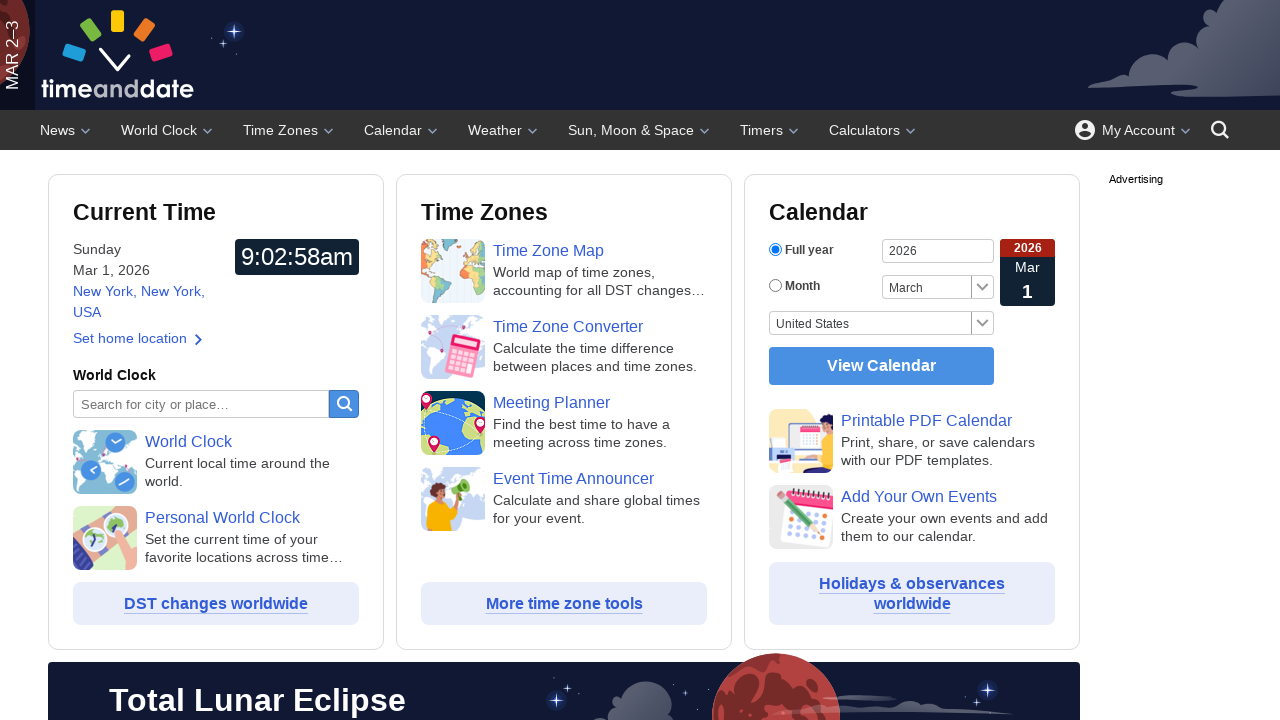

Home page DOM content loaded after back navigation
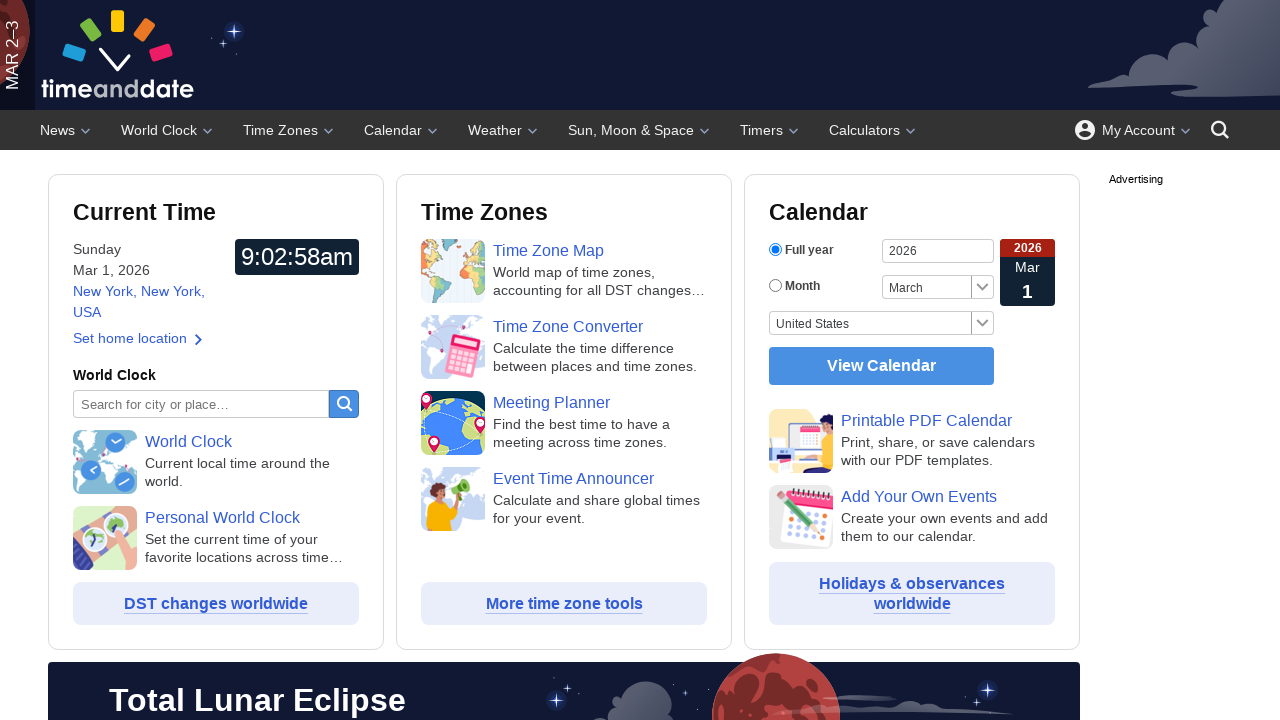

Verified page title is 'timeanddate.com' - confirmed we're back on home page
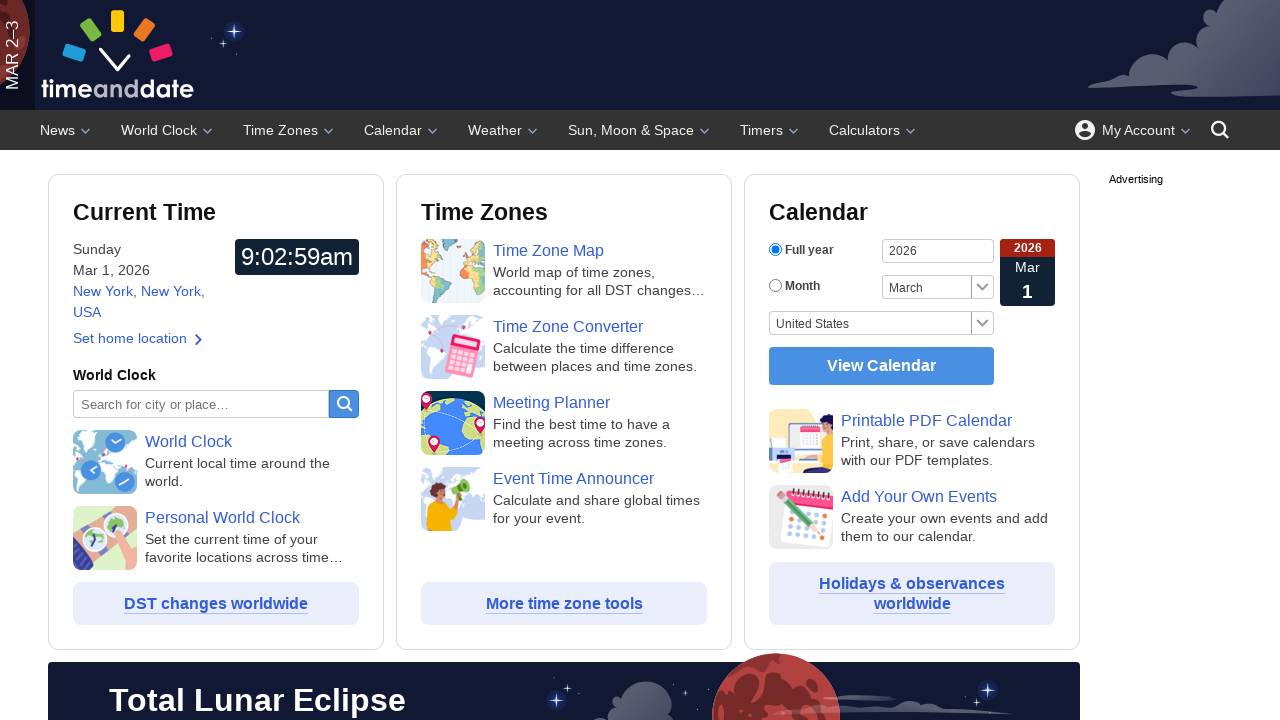

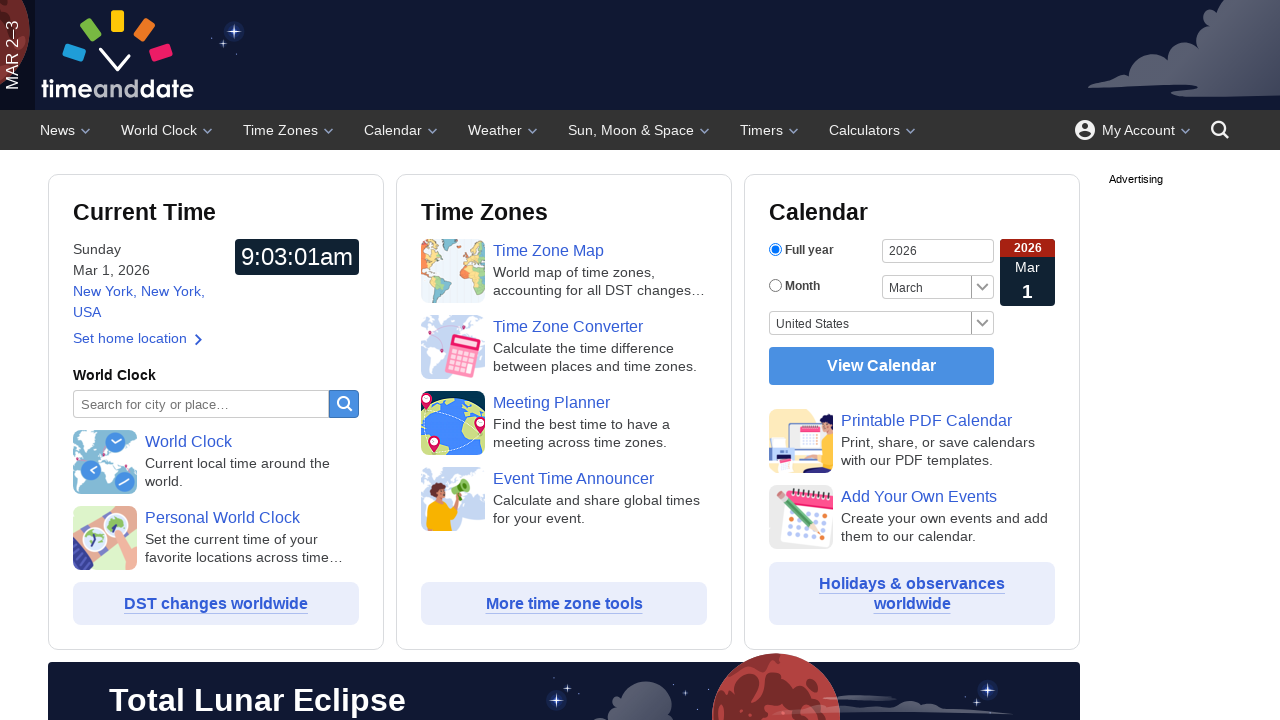